Tests a Selenium practice form by filling in first name, last name, selecting gender and experience radio buttons, and entering a date.

Starting URL: https://www.techlistic.com/p/selenium-practice-form.html

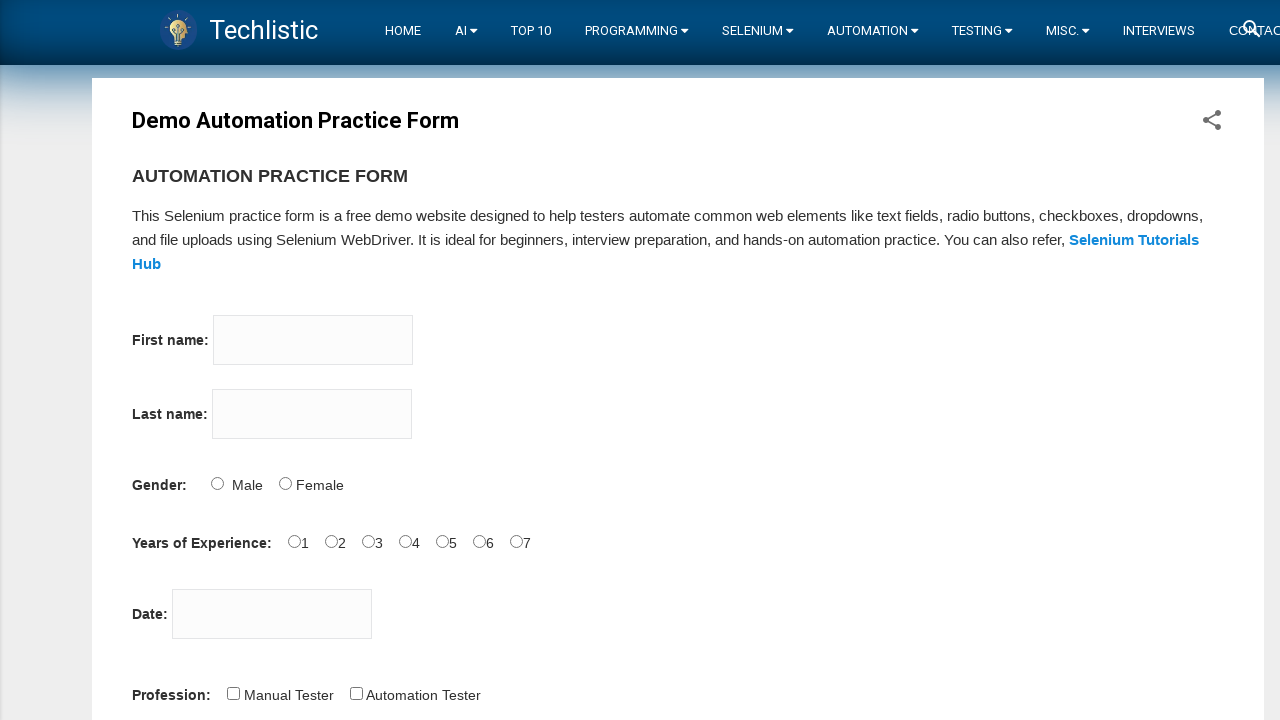

Filled first name field with 'PradeepKumar' on //input[contains(@name, 'firstname') or contains(@placeholder, 'First')]
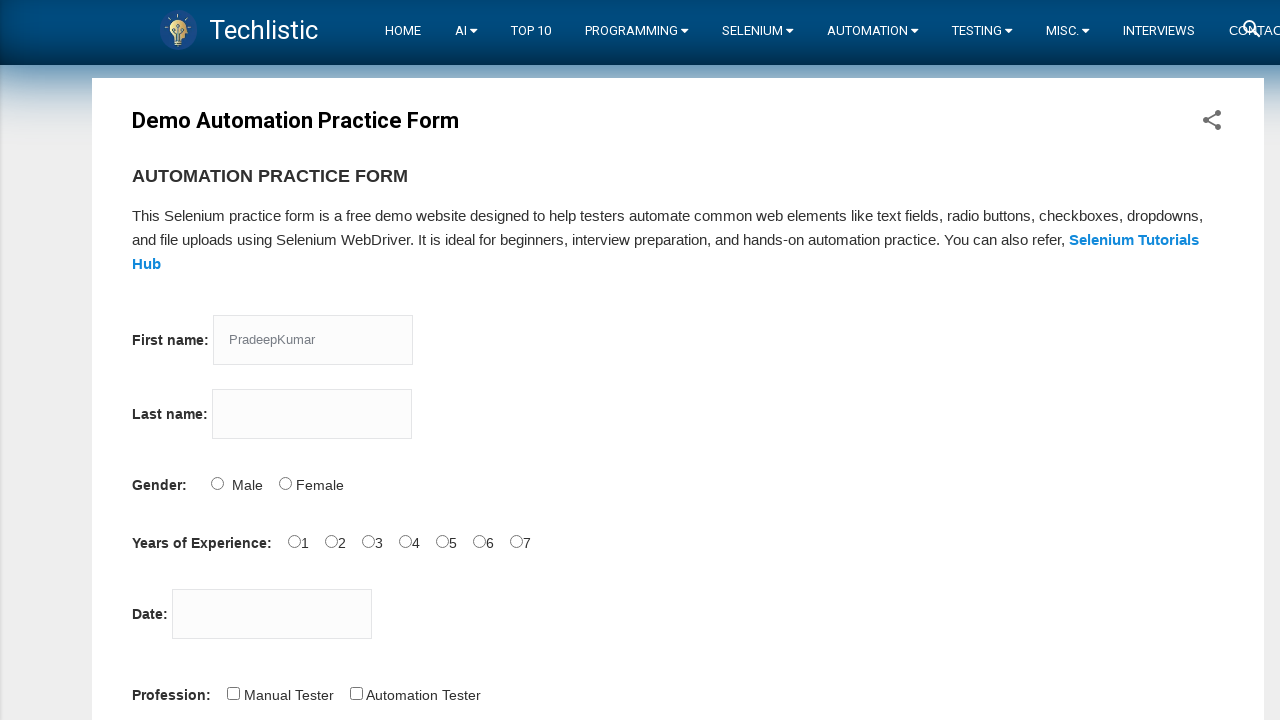

Filled last name field with 'Nayak' on //input[contains(@name, 'lastname') or contains(@placeholder, 'Last')]
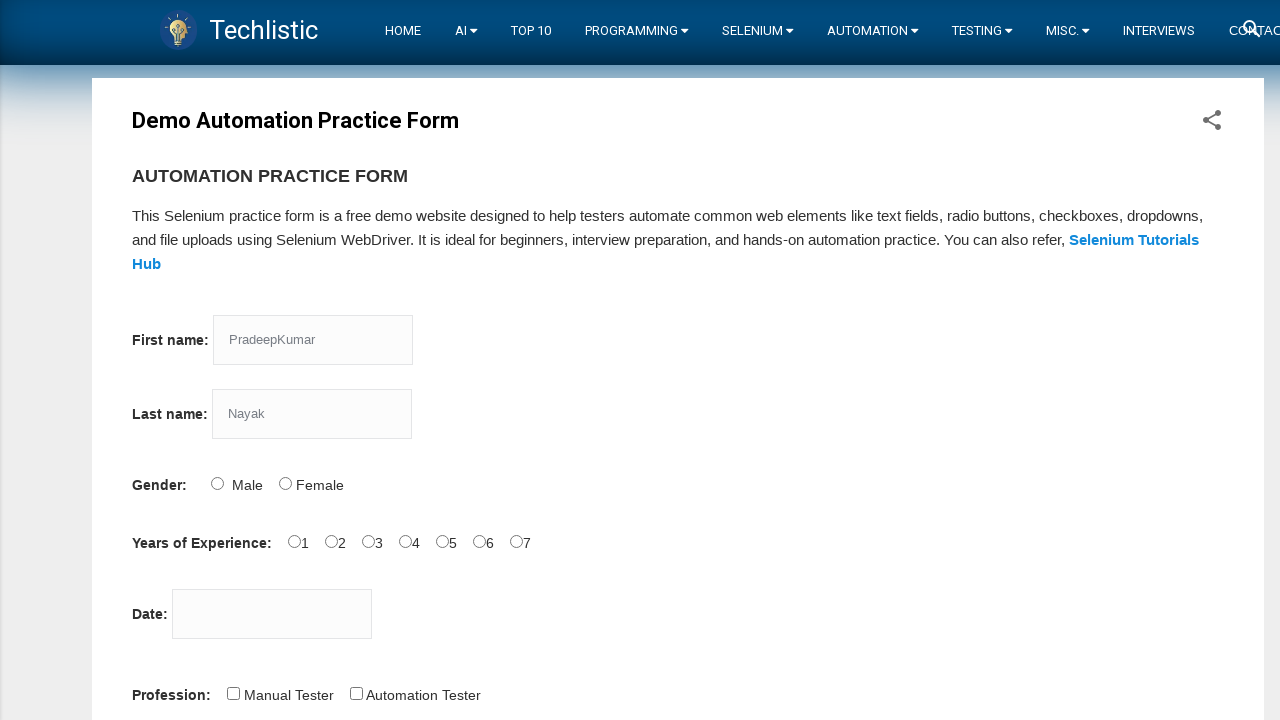

Selected Male gender radio button at (217, 483) on #sex-0
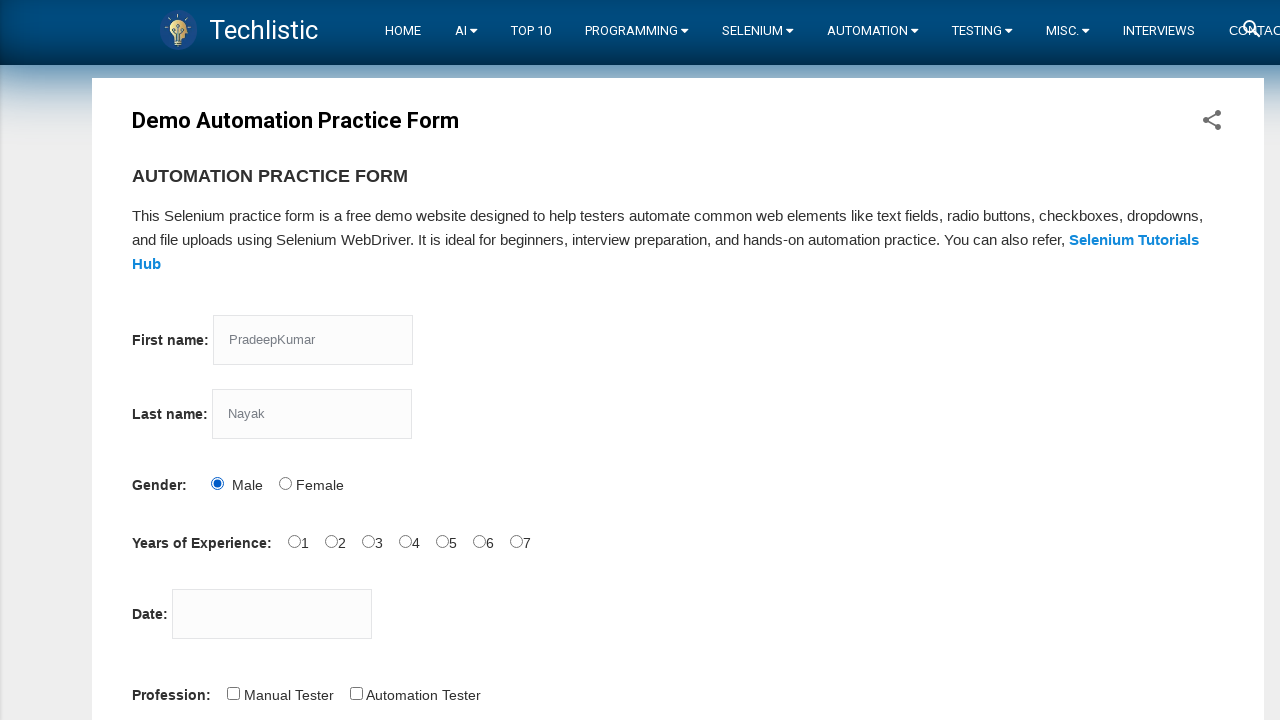

Selected experience level radio button at (331, 541) on #exp-1
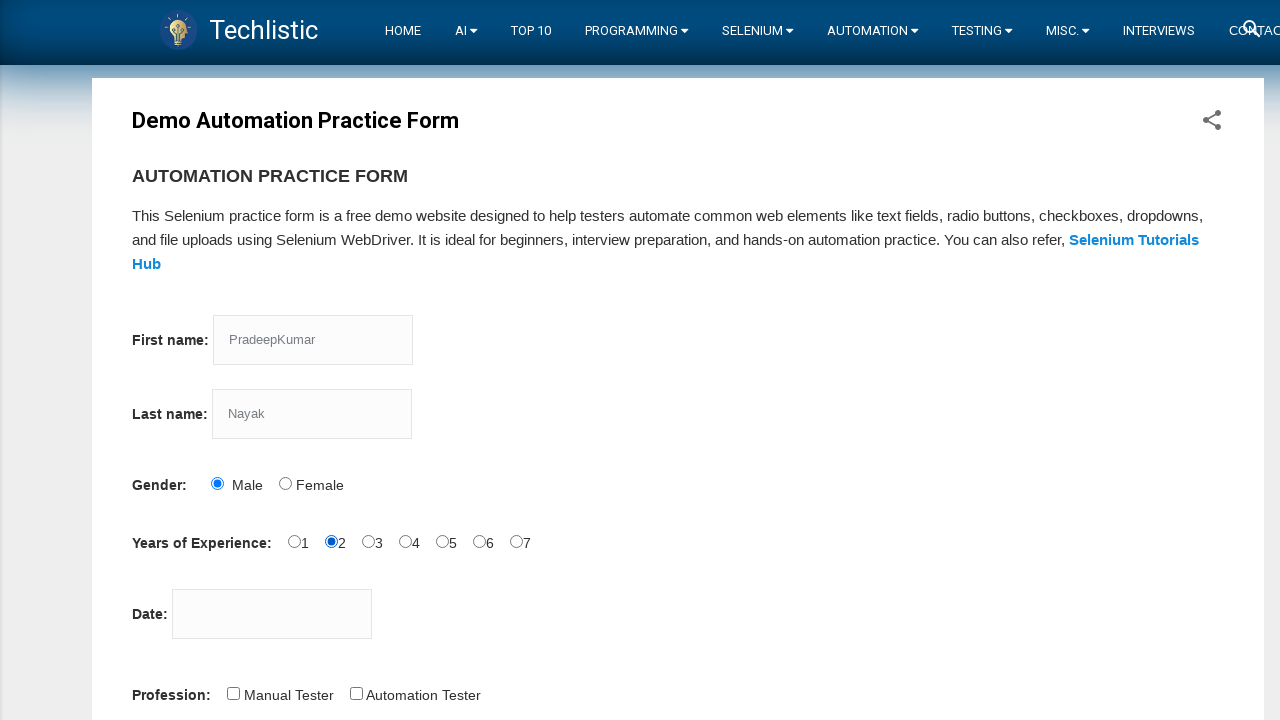

Filled date picker with '06-11-1990' on #datepicker
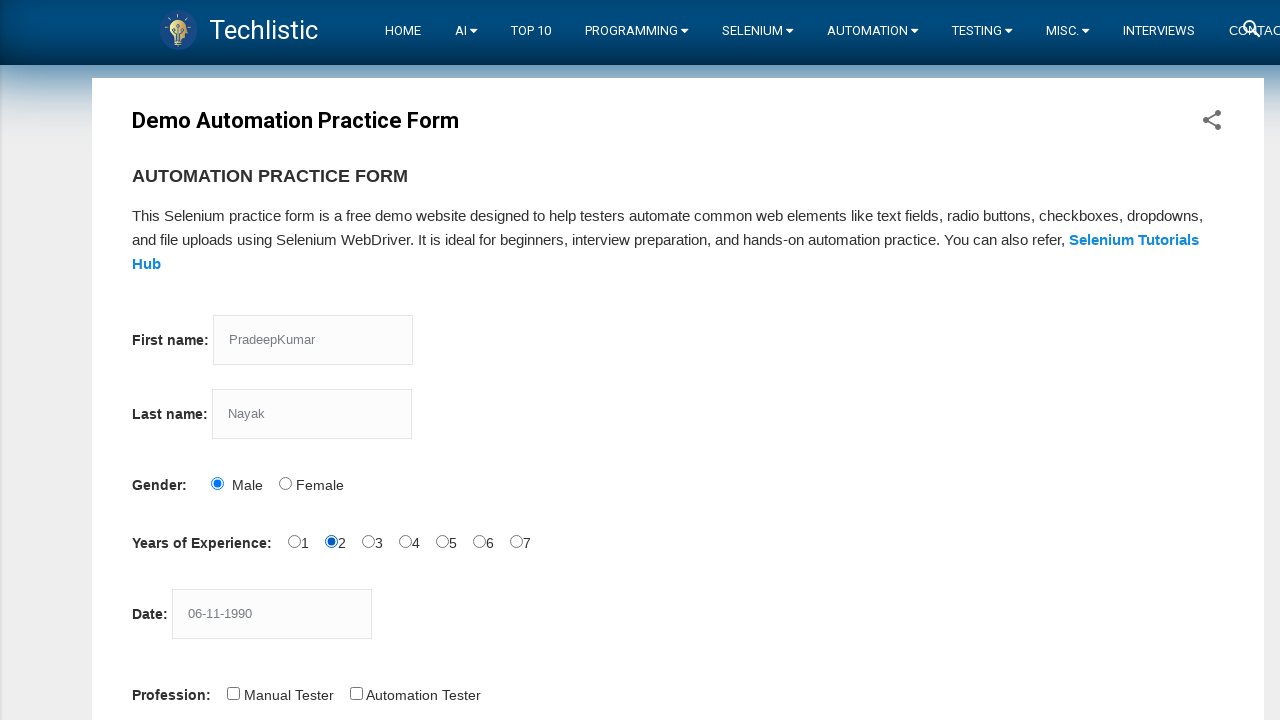

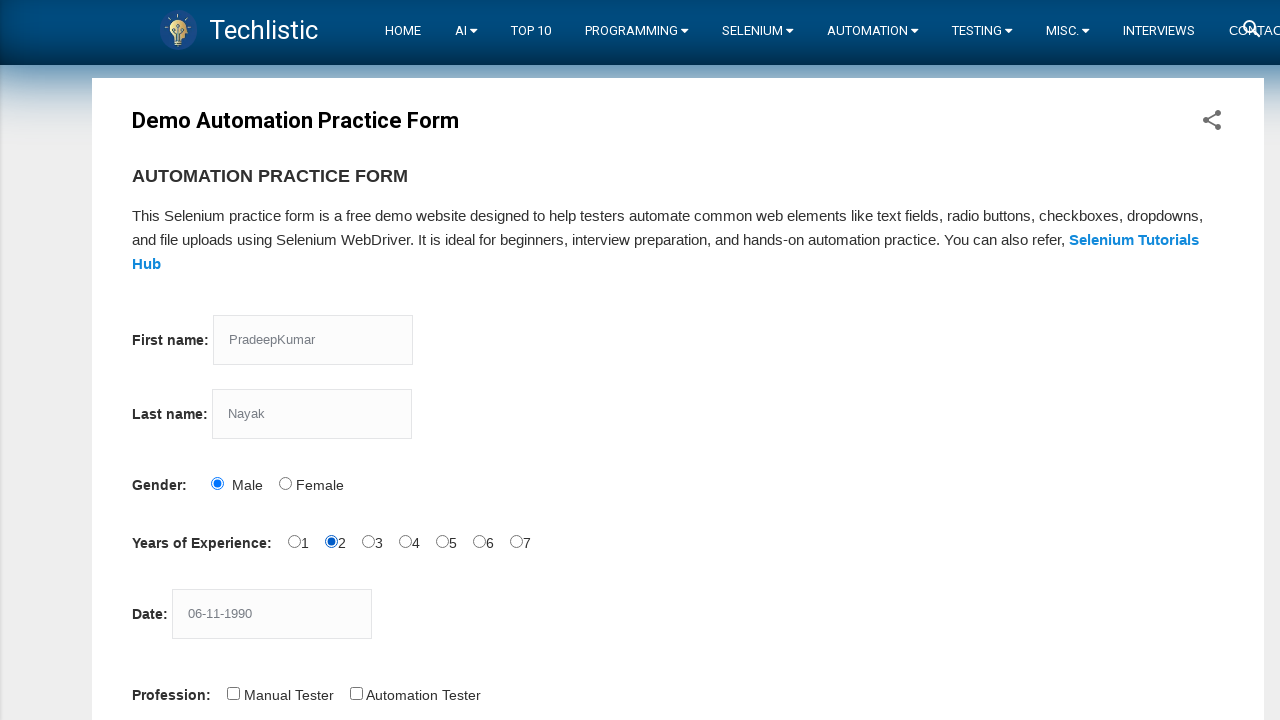